Tests navigation on Dillards website by clicking on Kids category and verifying Girls link is displayed

Starting URL: https://www.dillards.com/

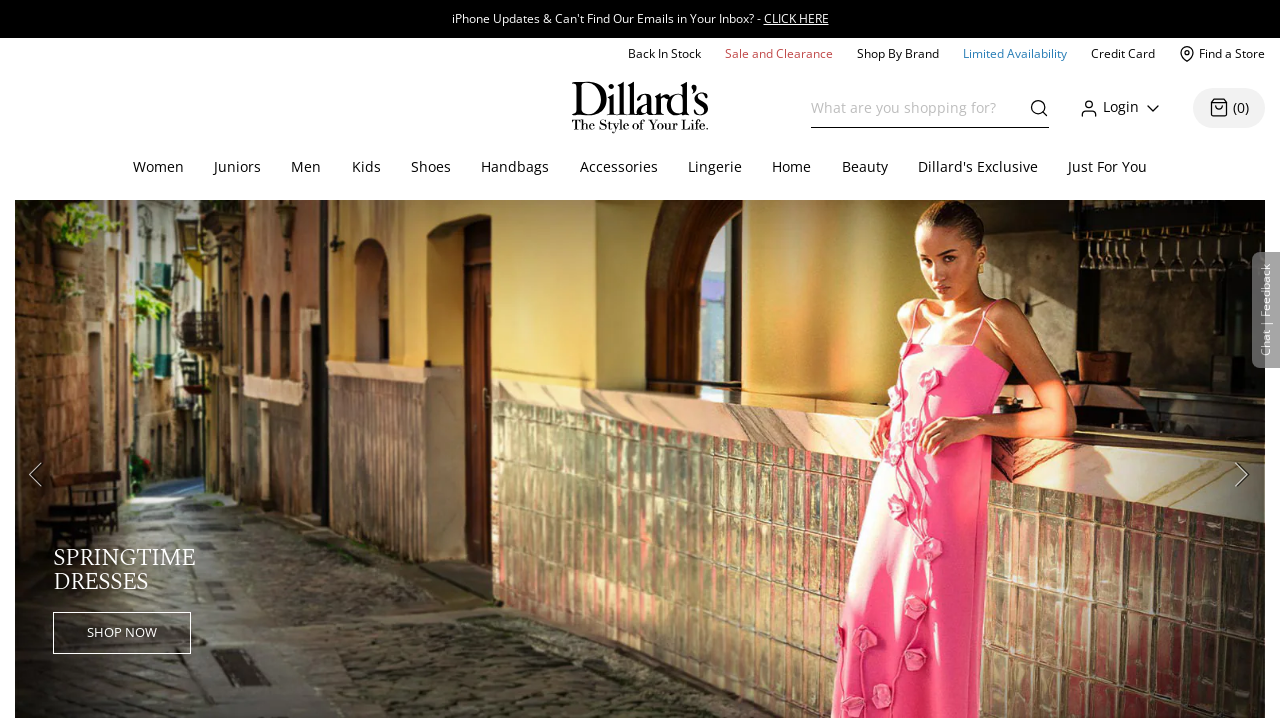

Clicked on Kids category at (366, 168) on #topcat_Kids
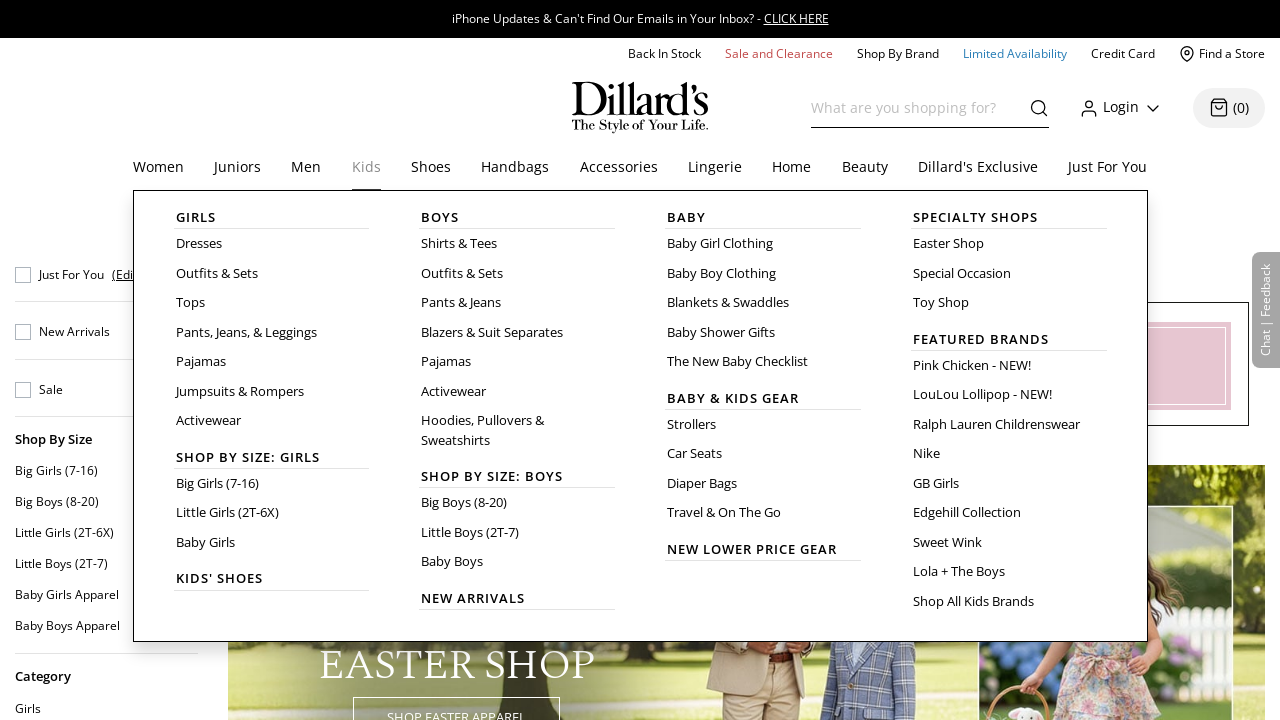

Girls link is displayed in Kids category
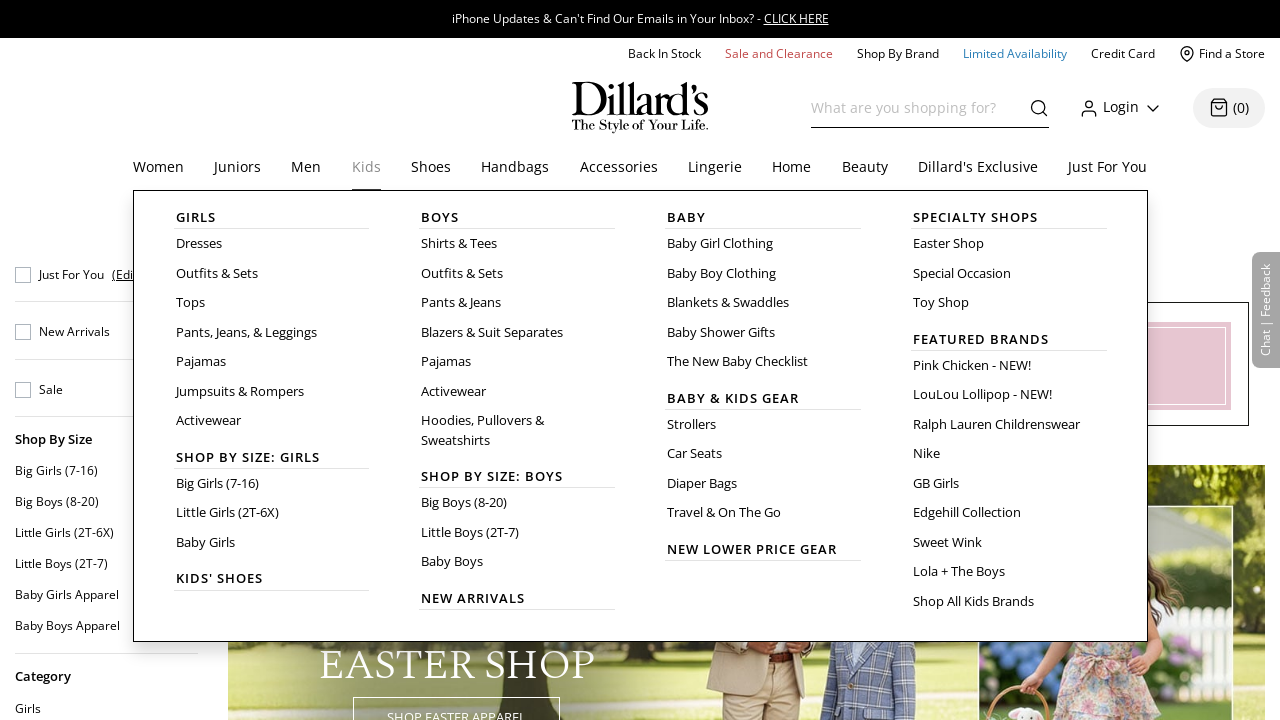

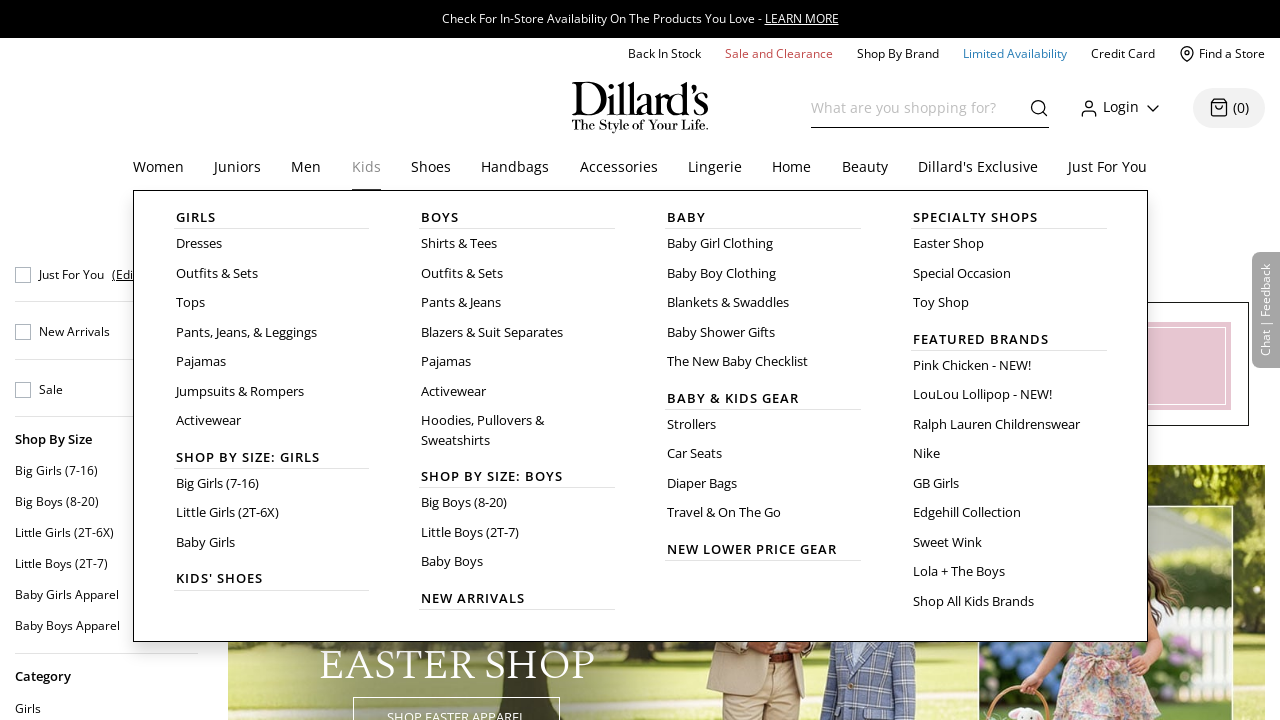